Tests login, adding product to cart, and navigating to the shopping cart

Starting URL: https://www.saucedemo.com/

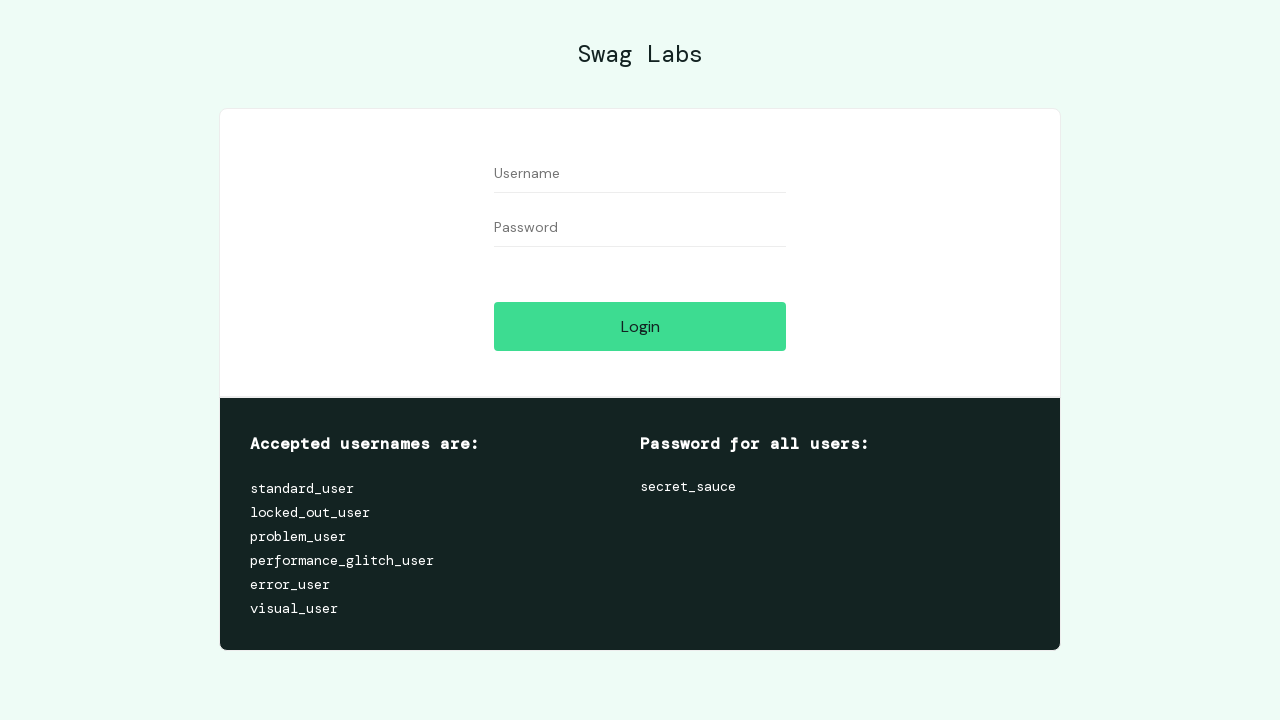

Filled username field with 'standard_user' on #user-name
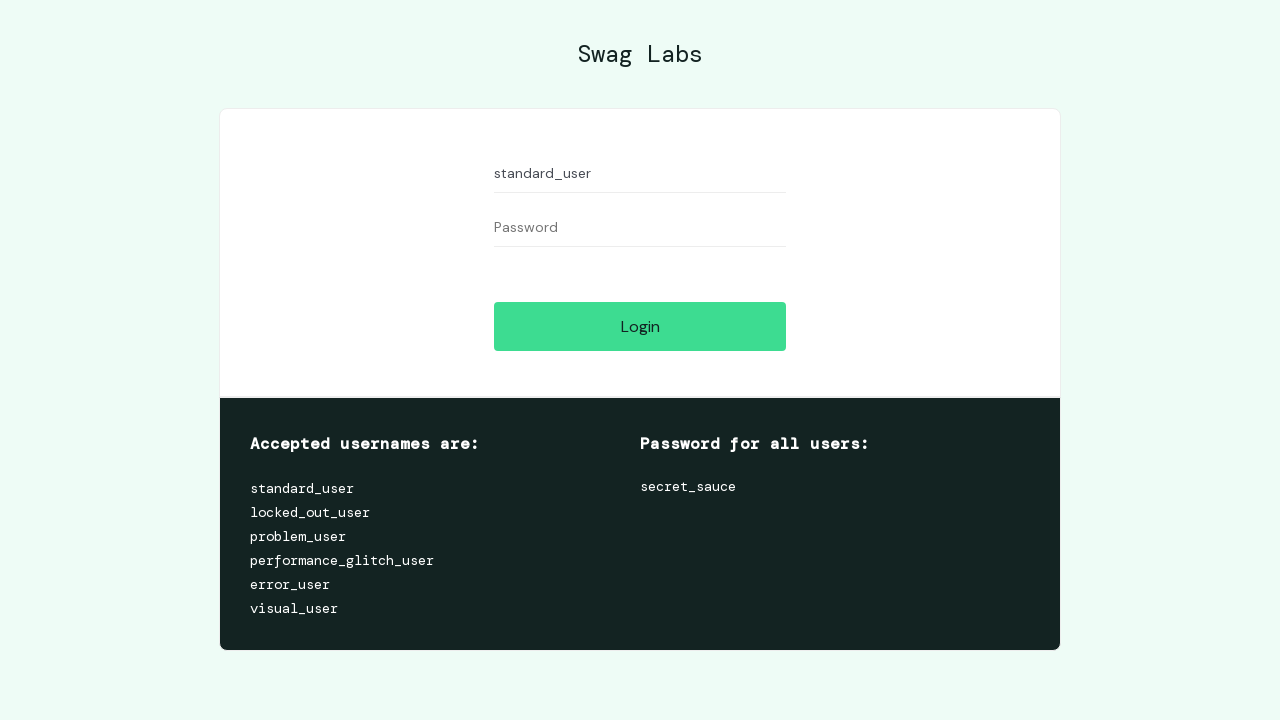

Filled password field with 'secret_sauce' on #password
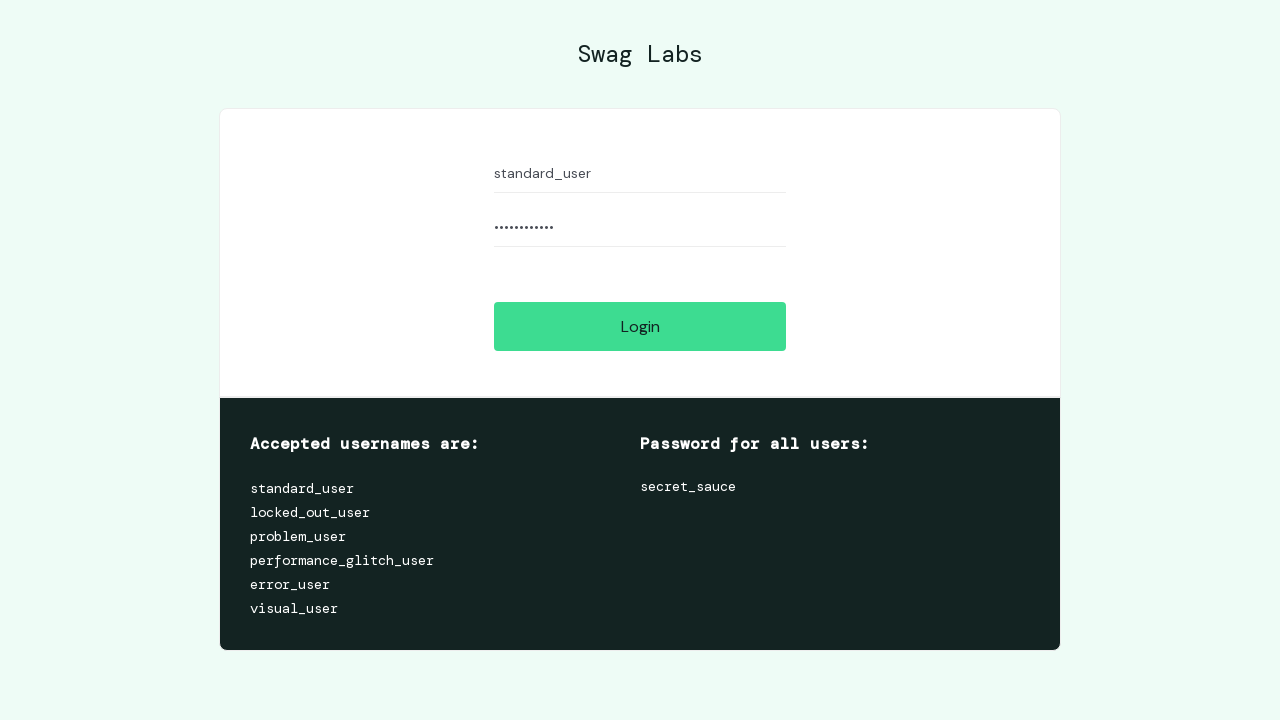

Clicked login button at (640, 326) on #login-button
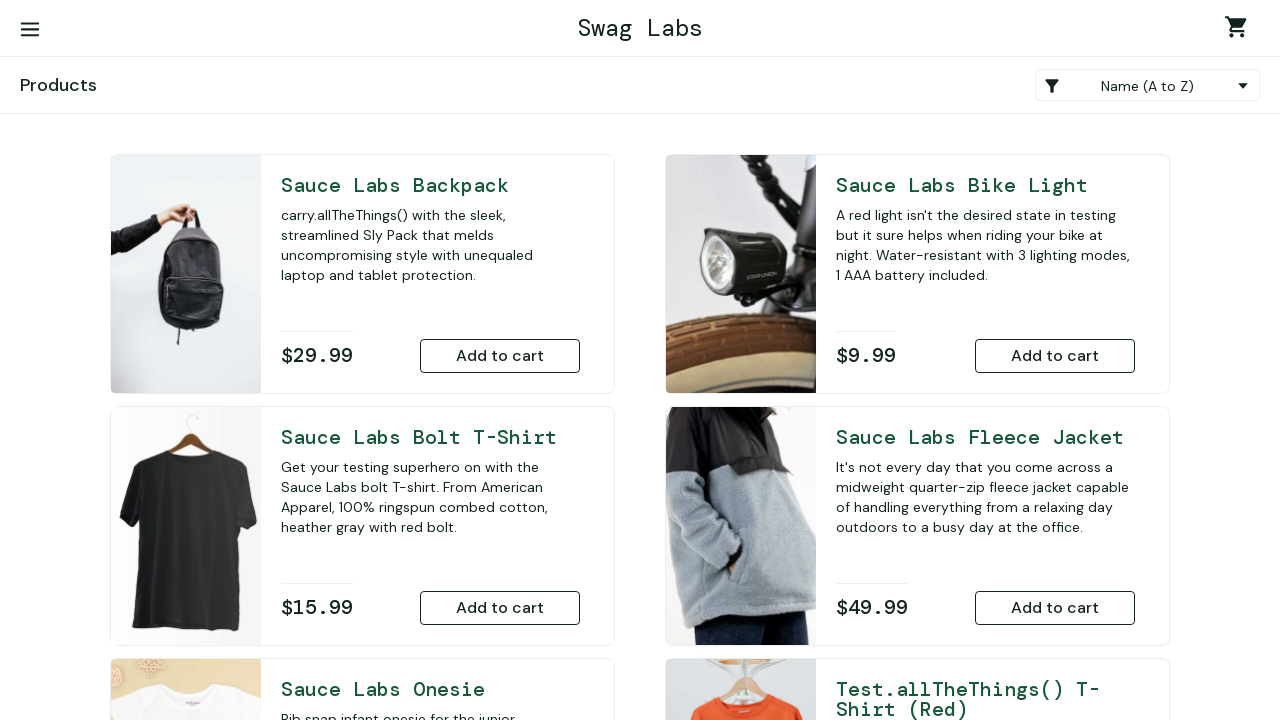

Inventory page header loaded successfully
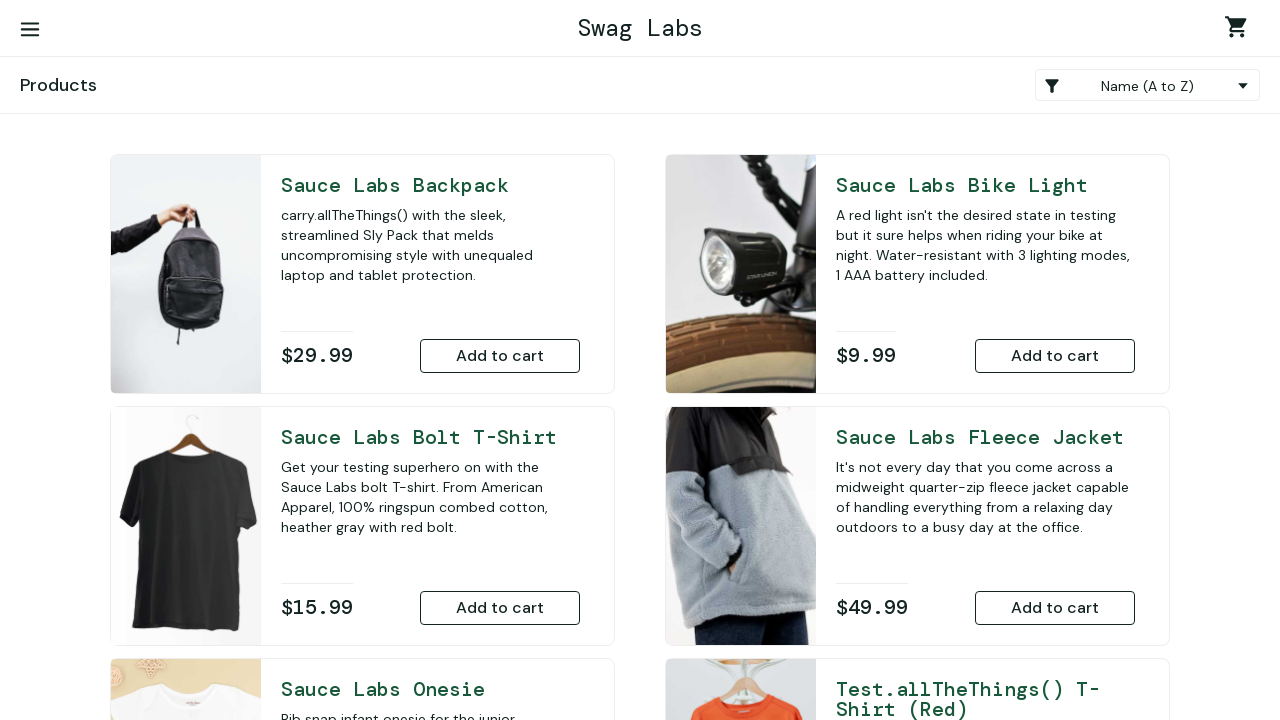

Scrolled down to view products
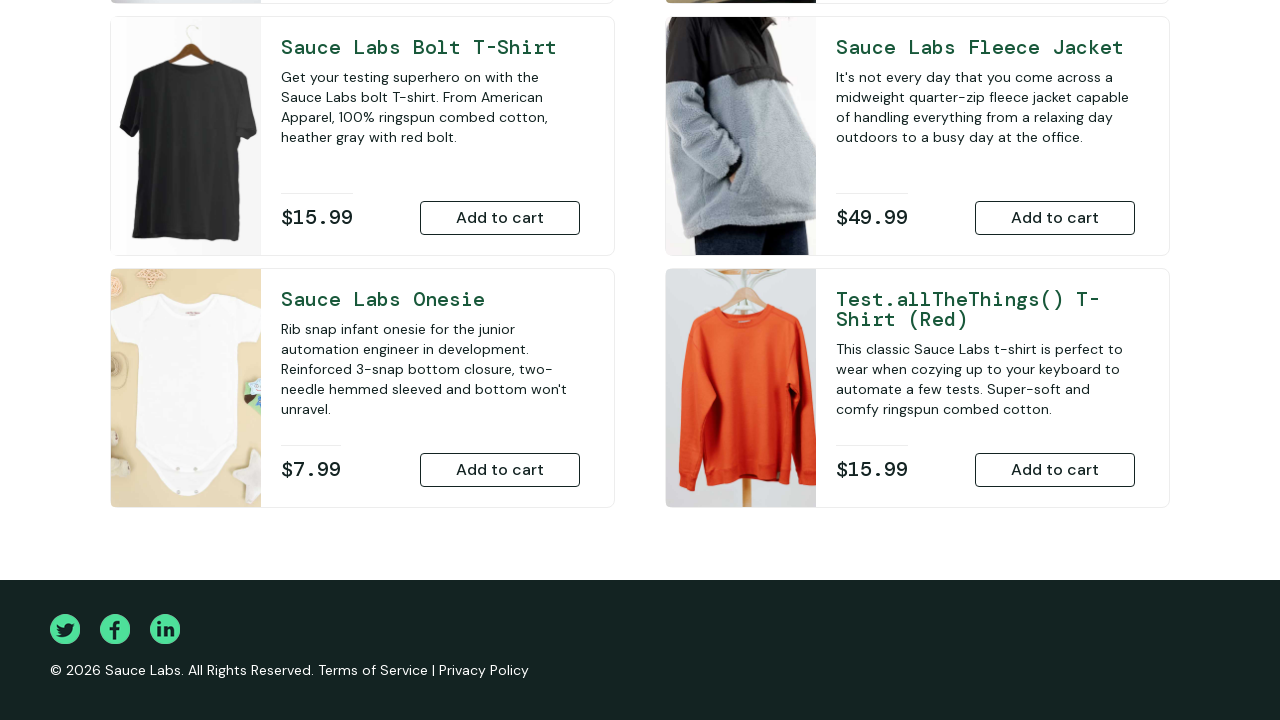

Add to cart button for test product became visible
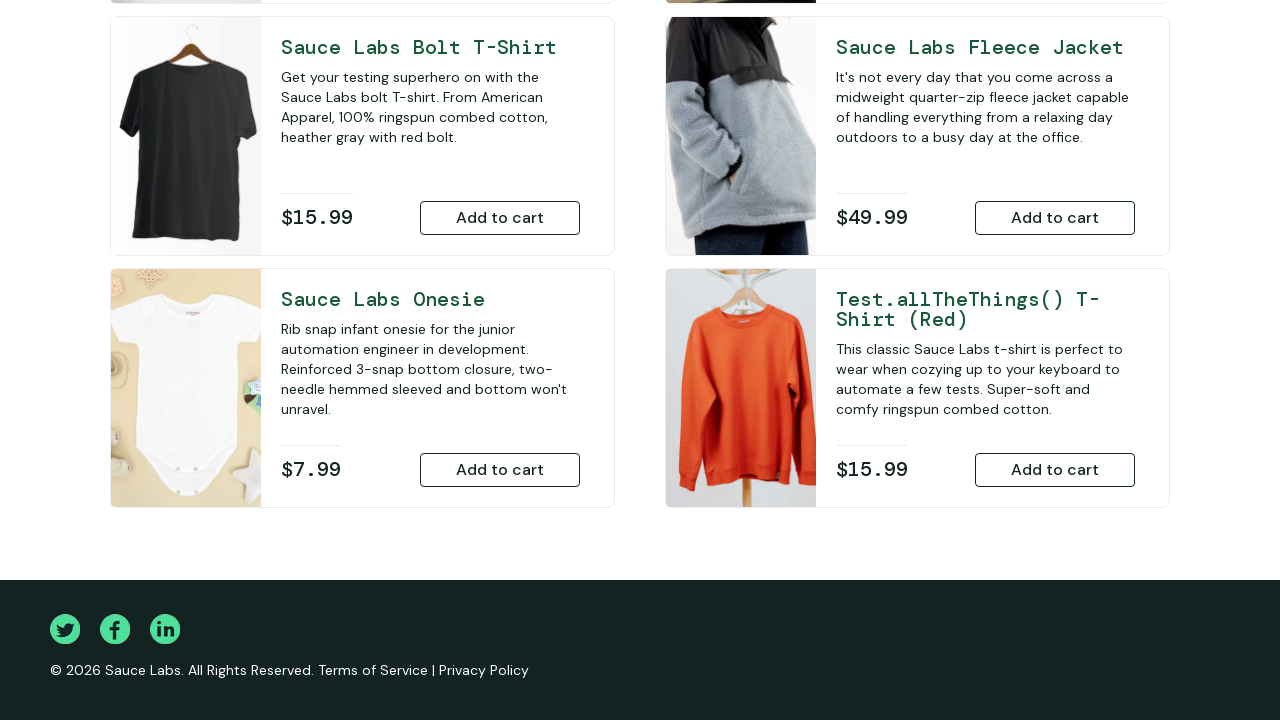

Clicked add to cart button for test product at (1055, 470) on xpath=//*[@id='add-to-cart-test.allthethings()-t-shirt-(red)']
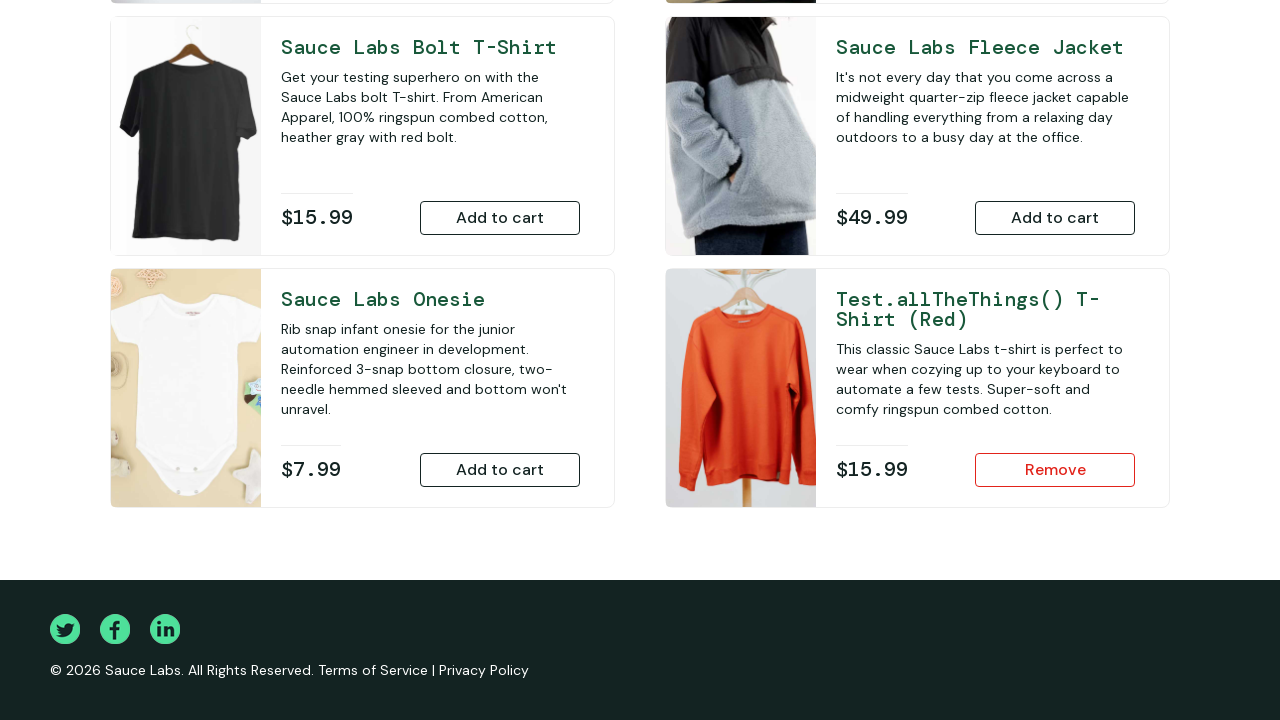

Scrolled back to top of page
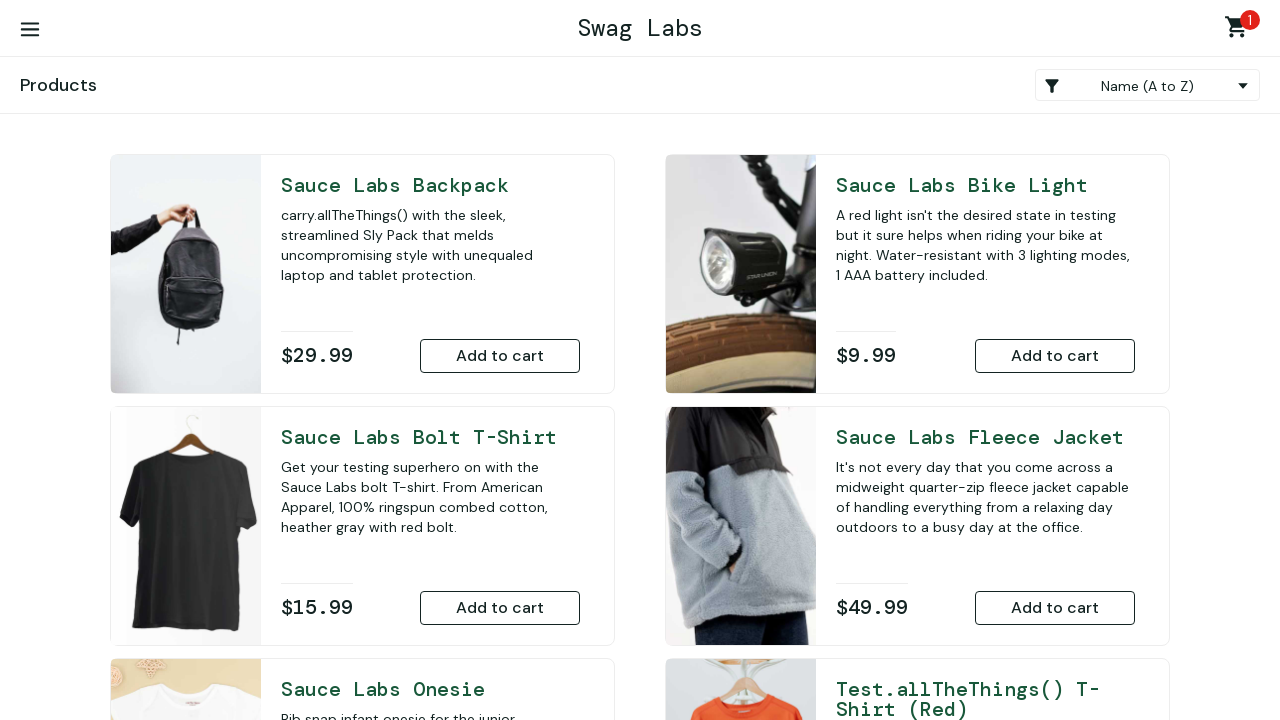

Shopping cart container is visible
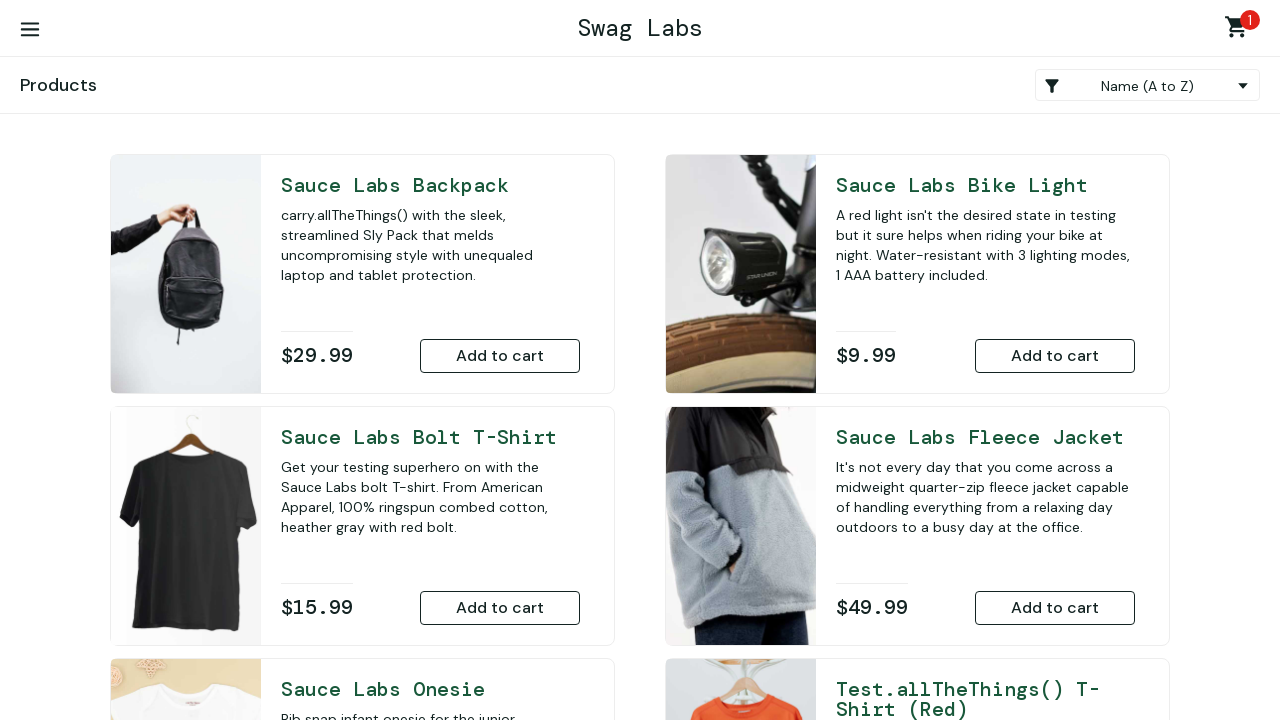

Clicked shopping cart icon to navigate to basket at (1240, 30) on #shopping_cart_container
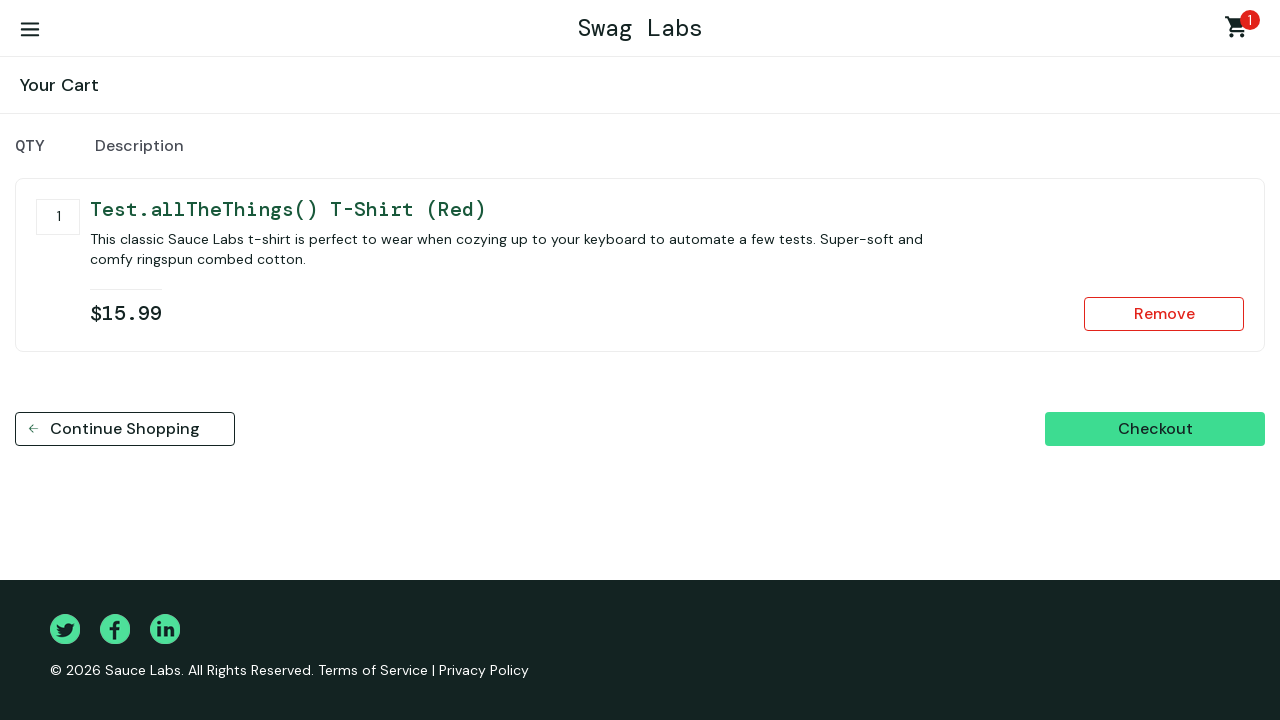

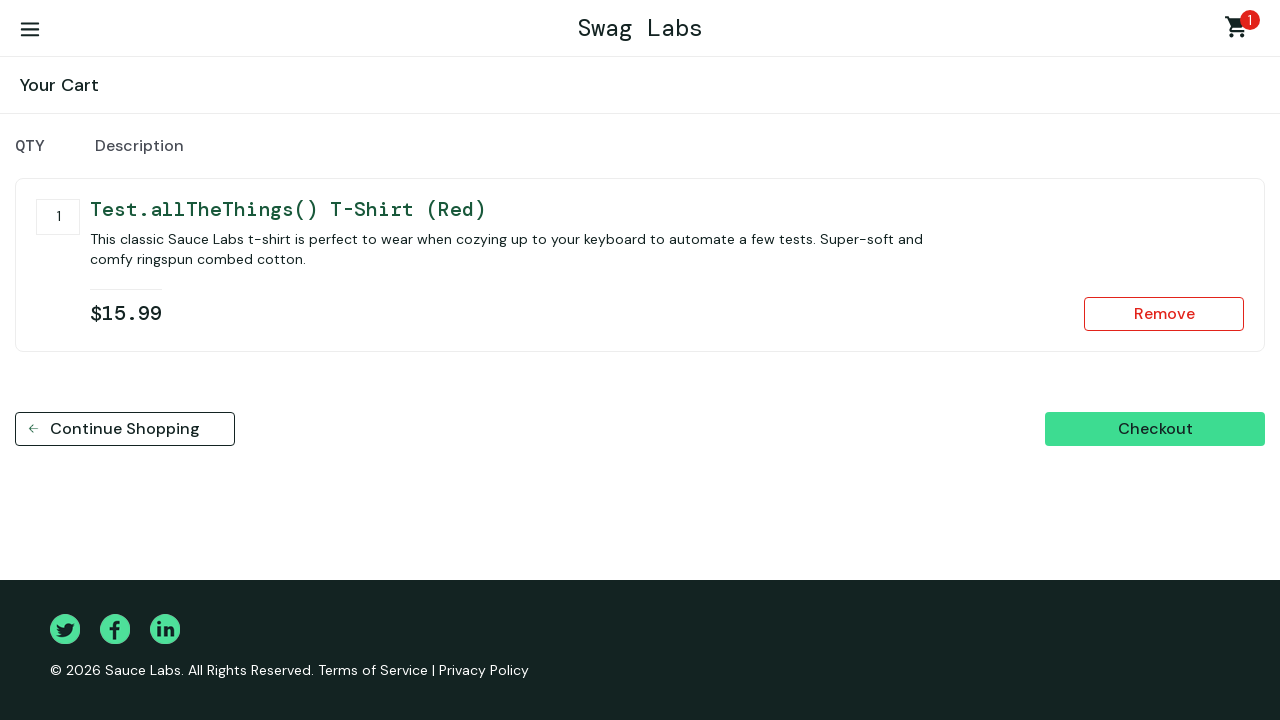